Tests the first name input field functionality including entering text and special characters

Starting URL: https://katalon-test.s3.amazonaws.com/aut/html/form.html

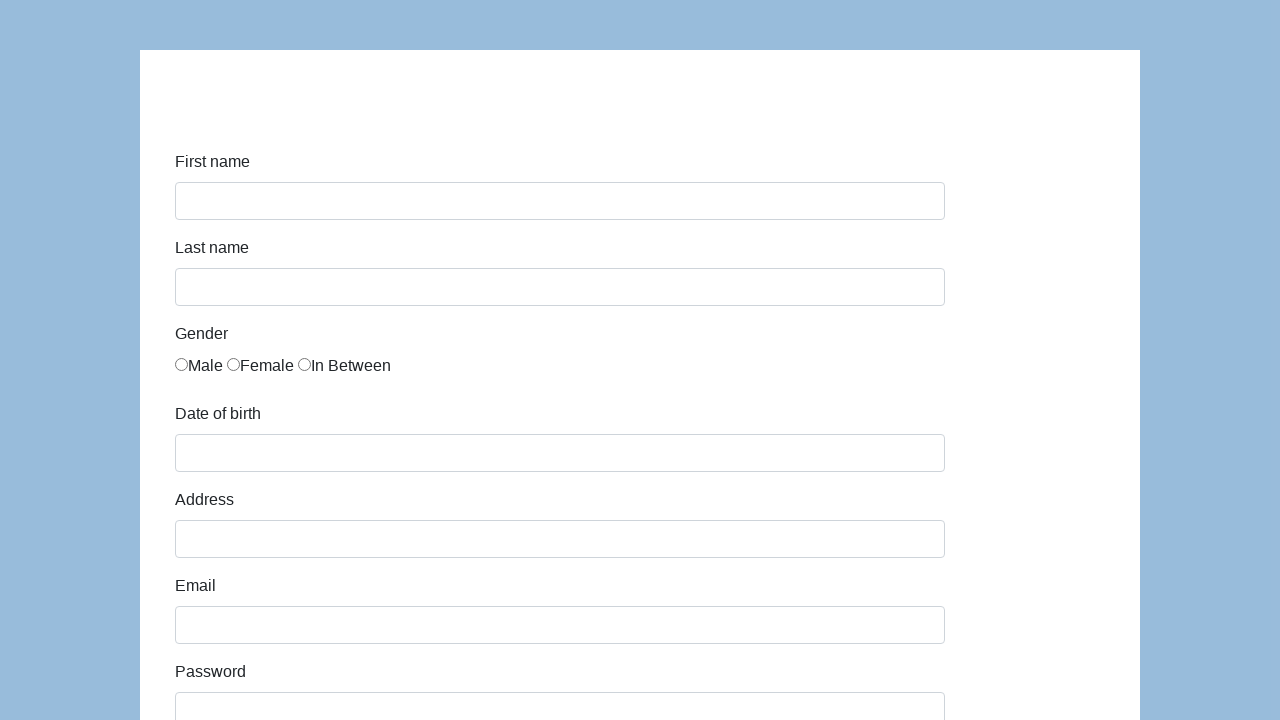

Navigated to form test page
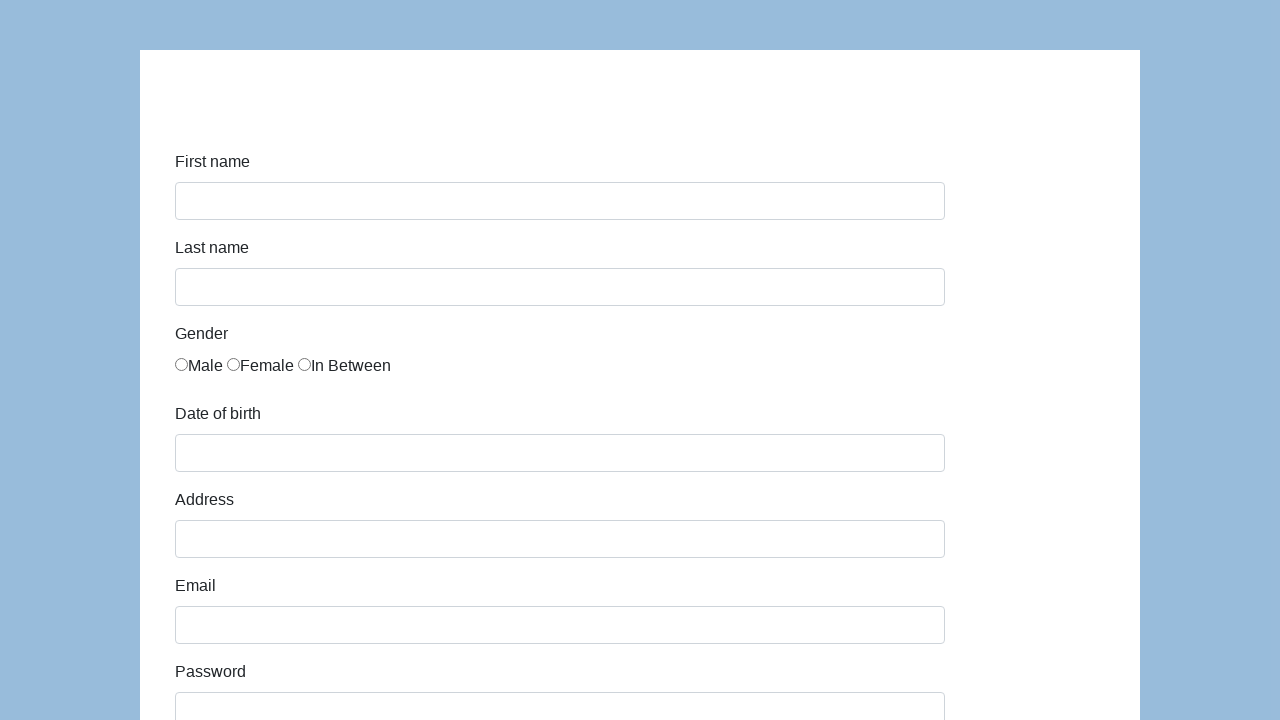

Located first name input field
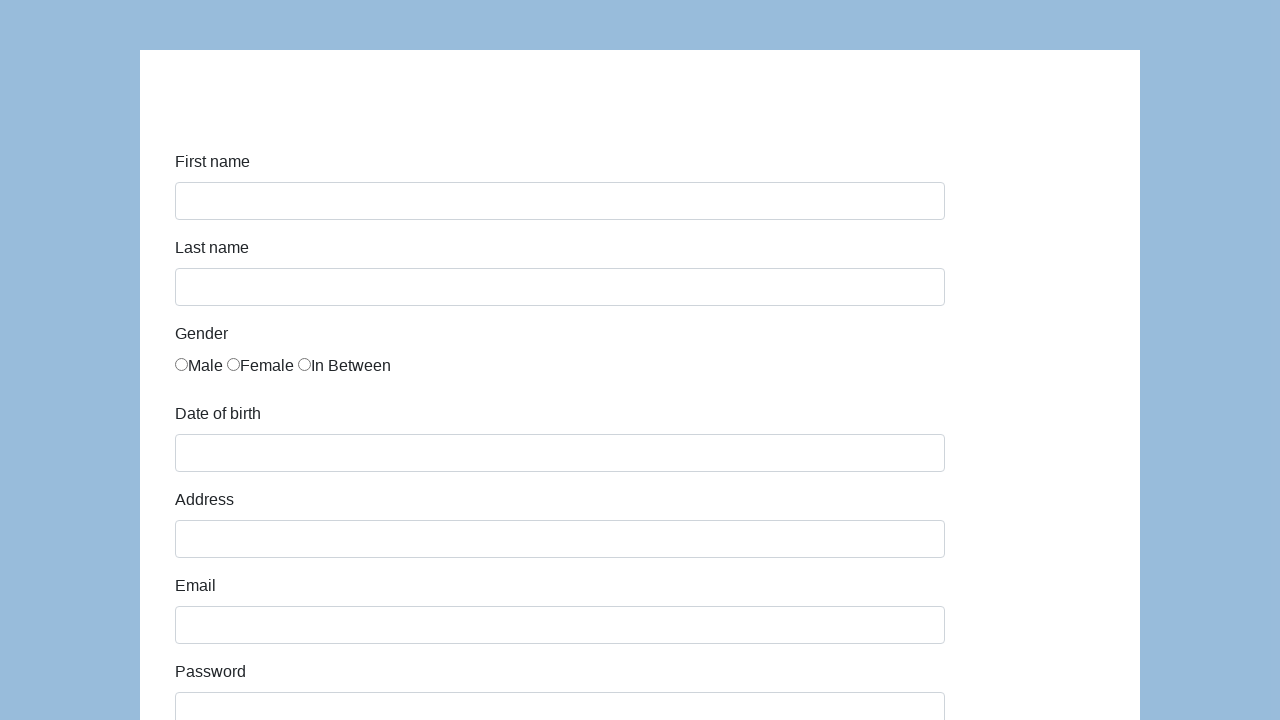

Cleared first name field on #first-name
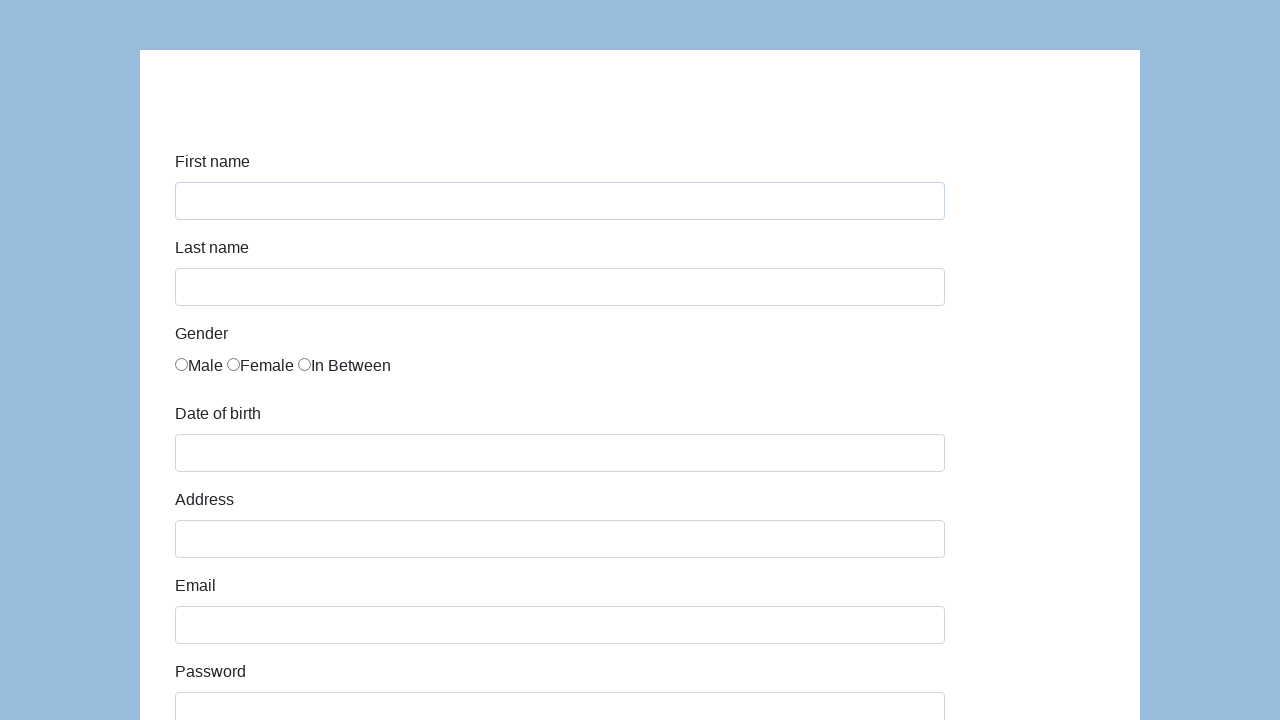

Entered 'John' in first name field on #first-name
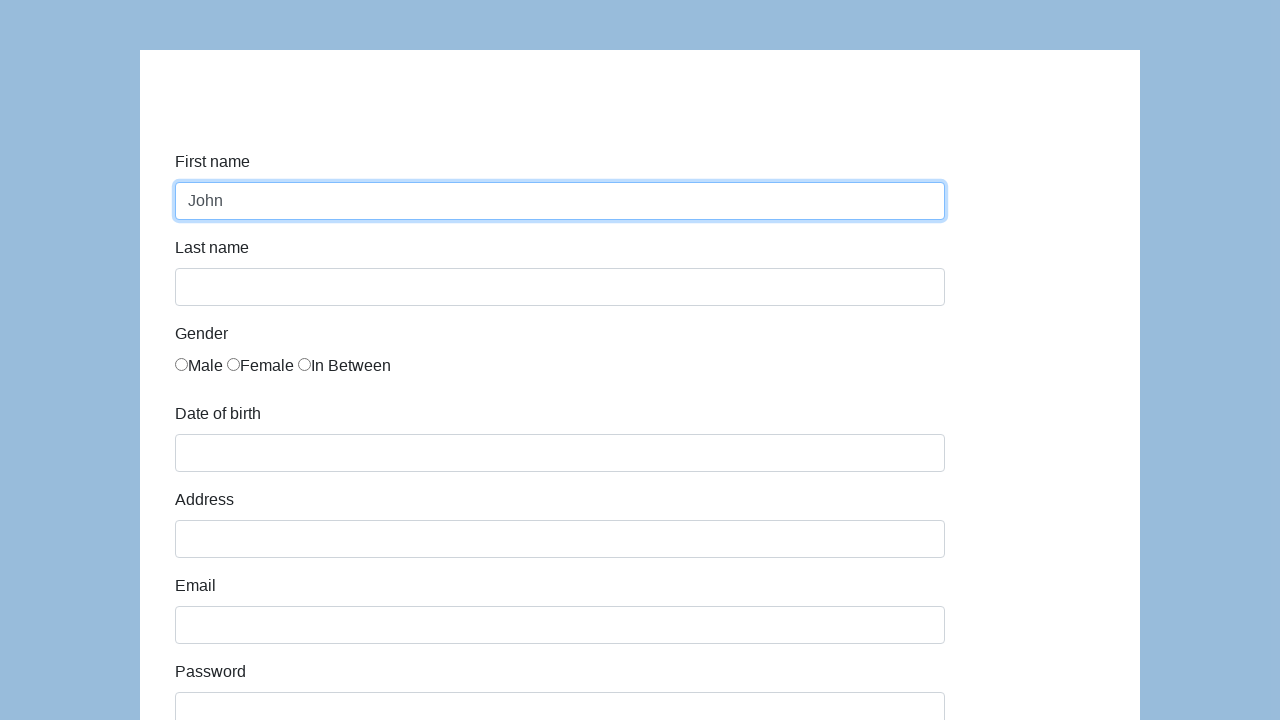

Cleared first name field to test special characters on #first-name
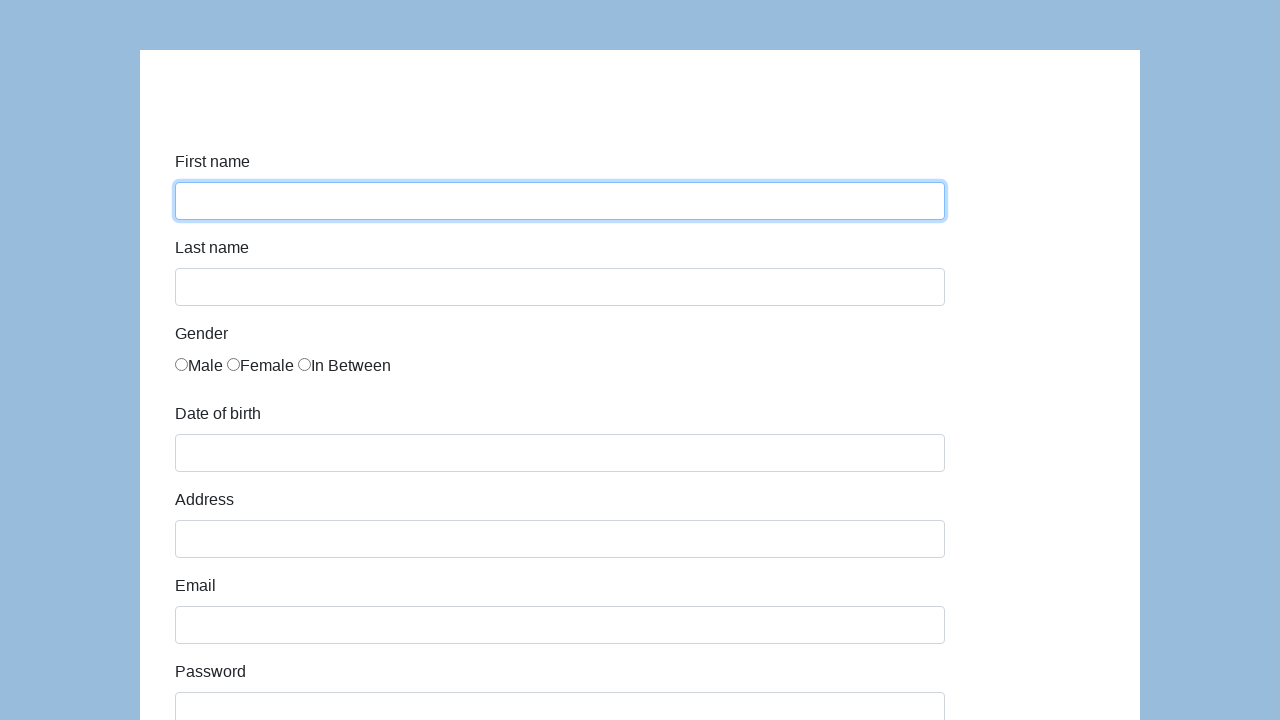

Entered 'Jean-Pierre O'Connor' with special characters in first name field on #first-name
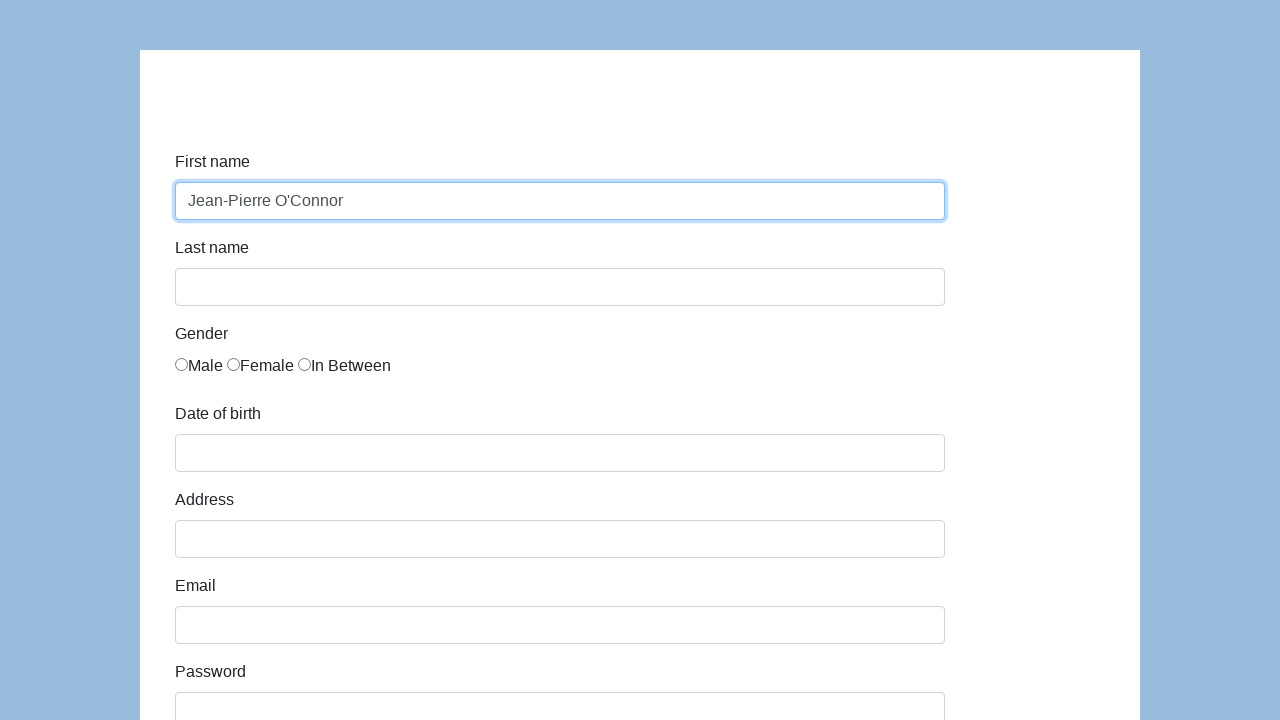

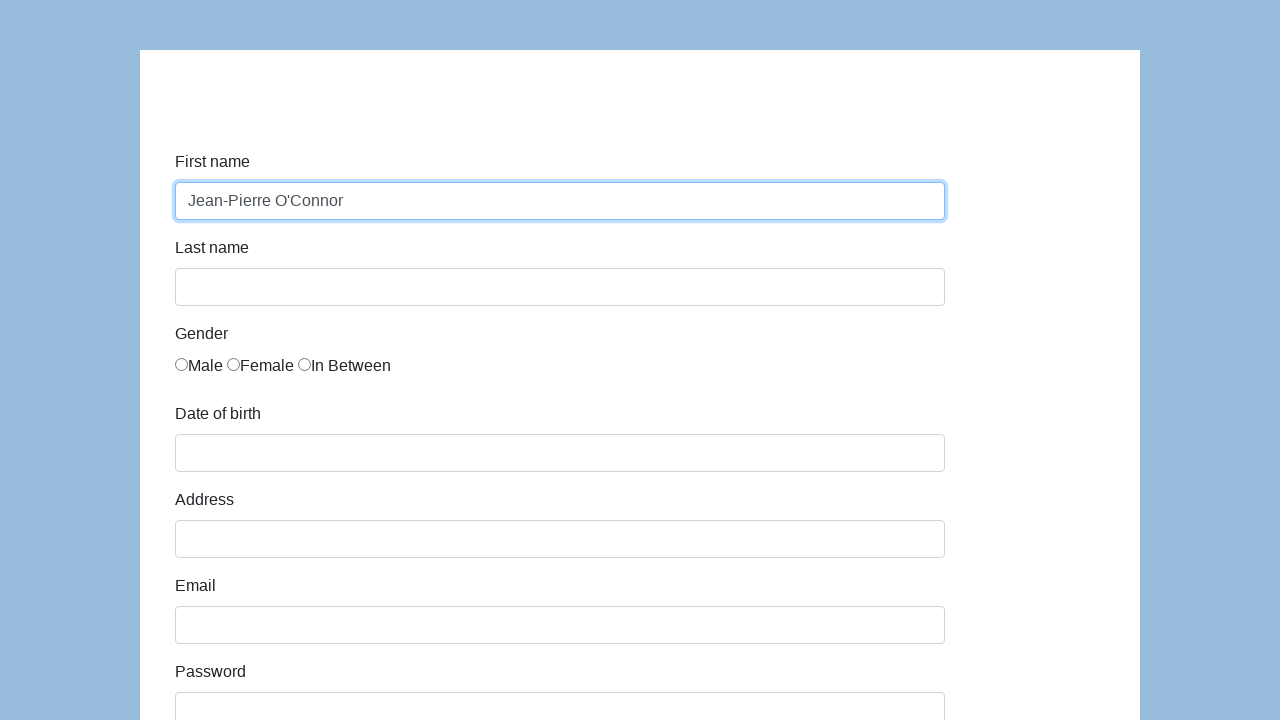